Tests that entering an invalid 6-digit zip code shows an error message

Starting URL: https://www.sharelane.com/cgi-bin/register.py

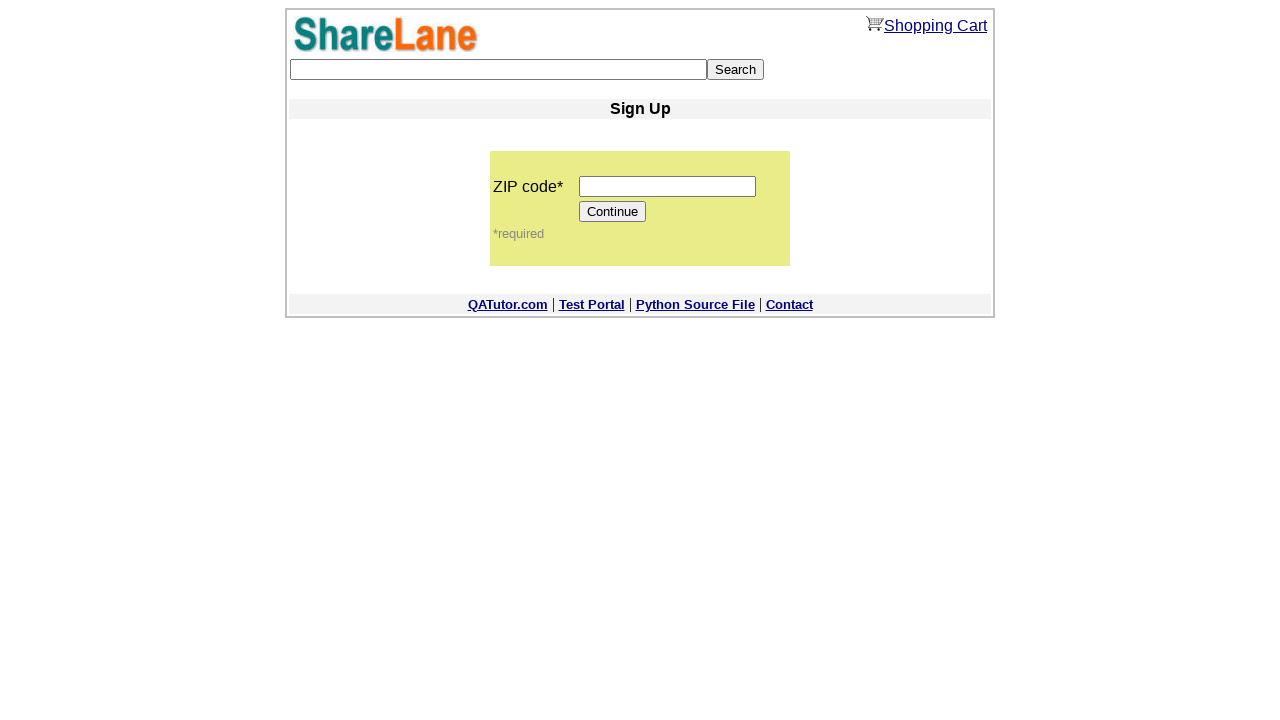

Filled zip code field with 6-digit invalid code '123456' on input[name='zip_code']
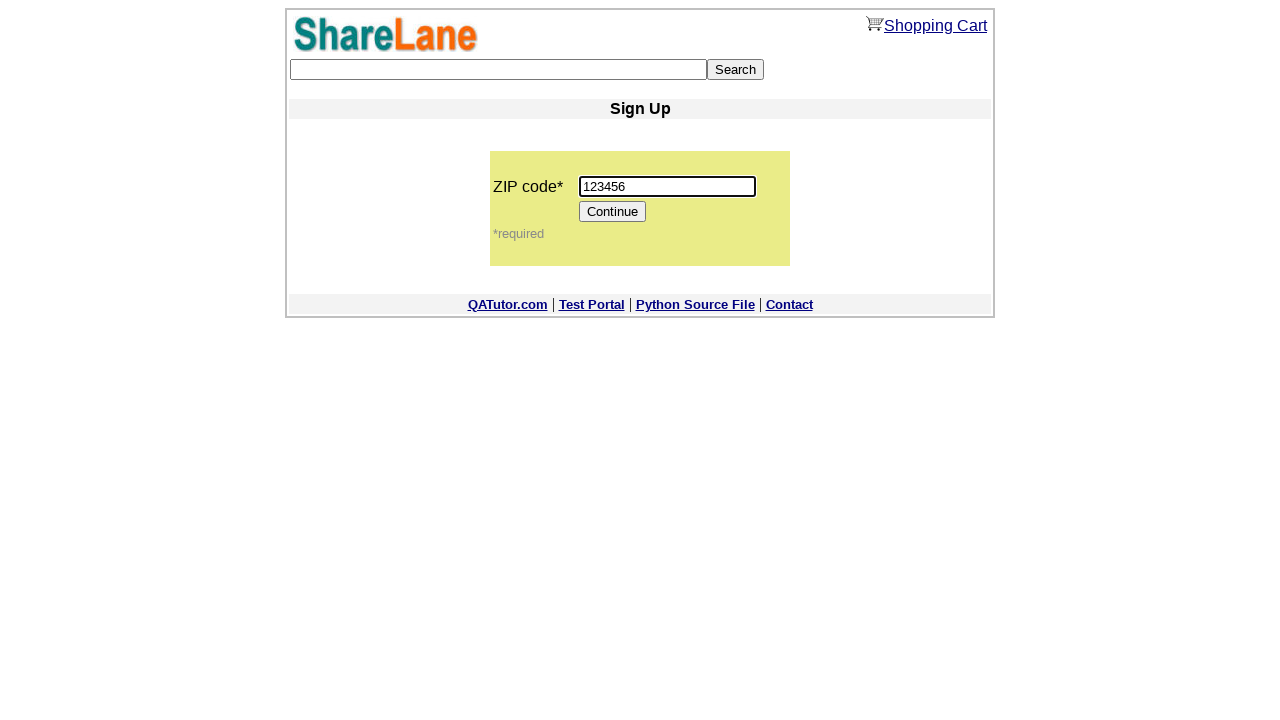

Clicked the Continue button to submit invalid zip code at (613, 212) on input[value='Continue']
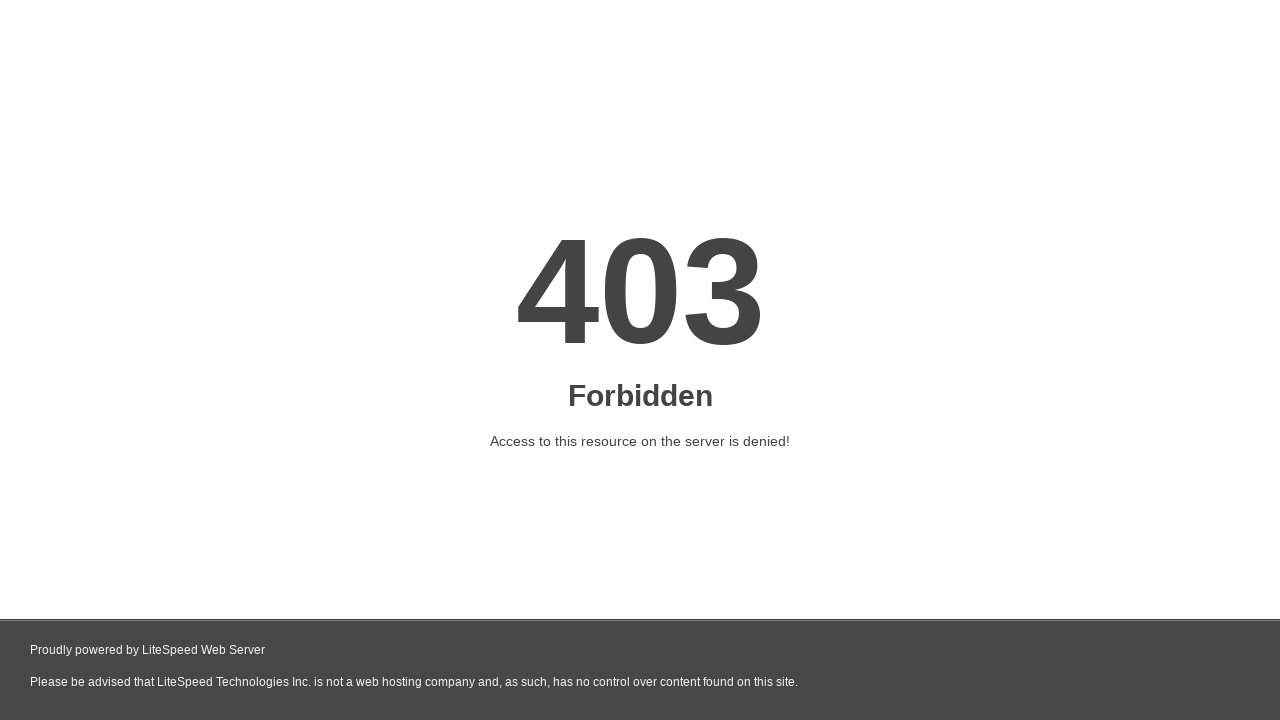

Error message did not appear - potential bug with 6-digit zip code validation
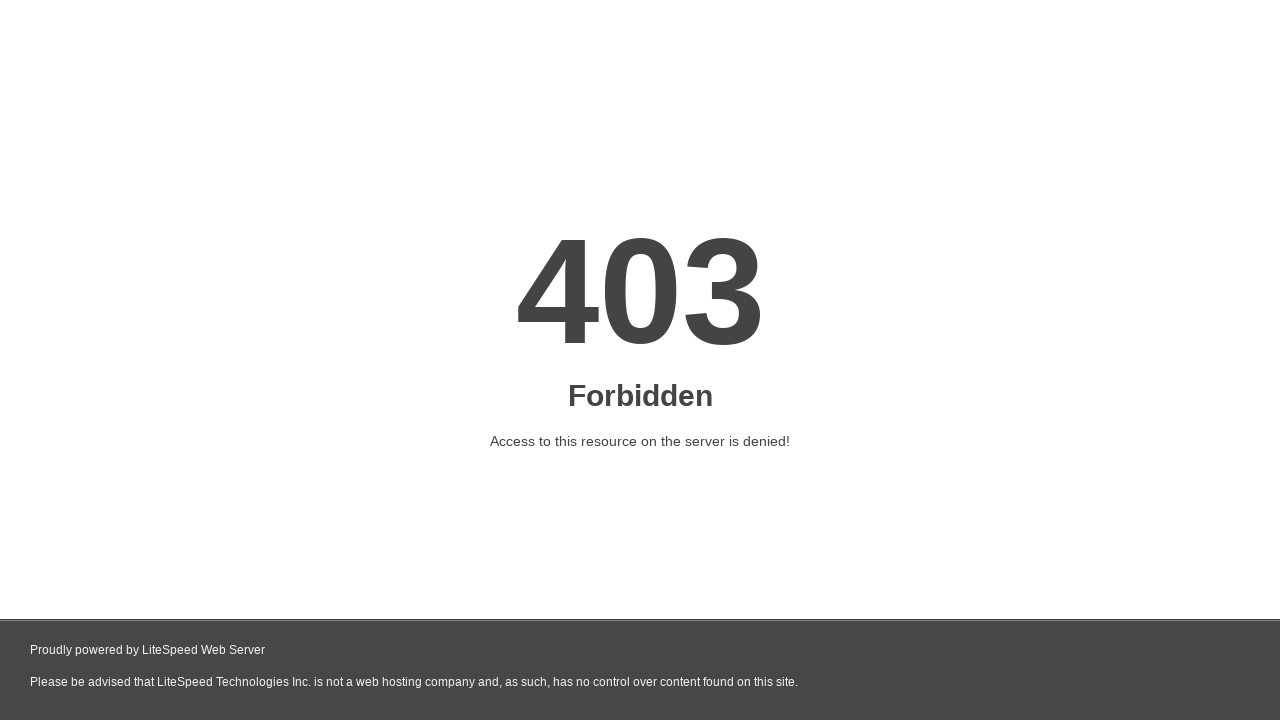

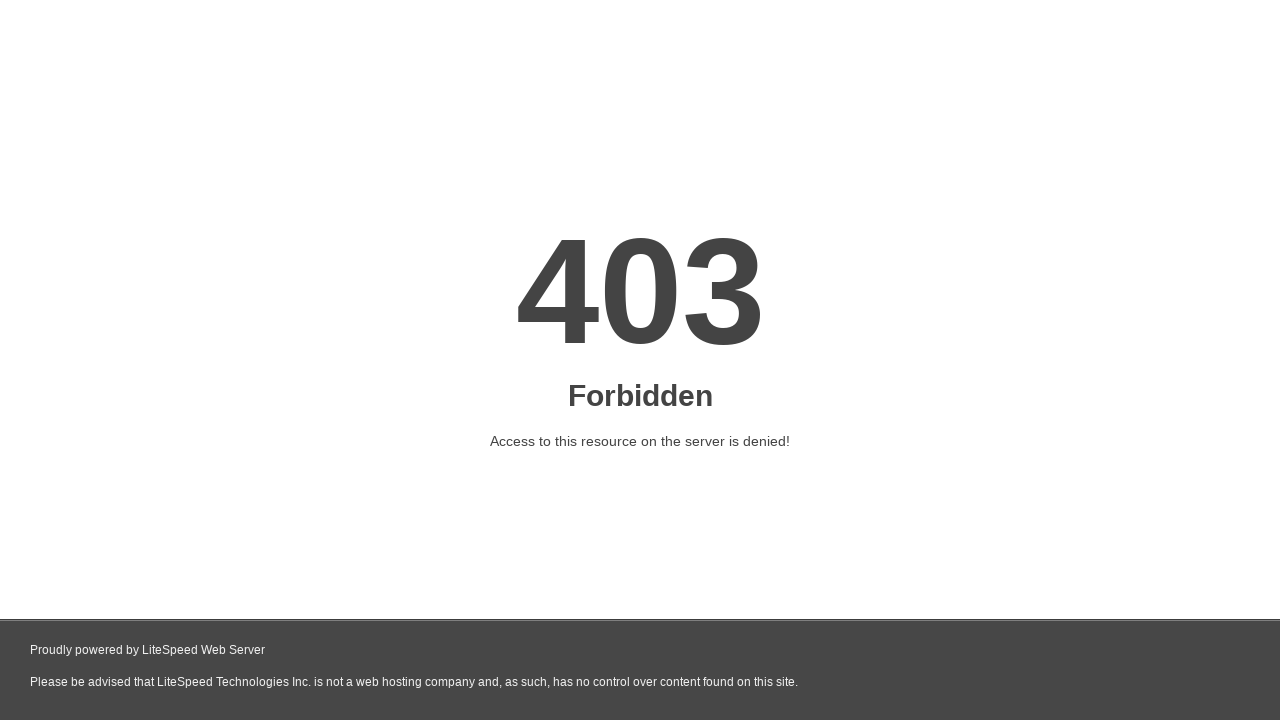